Tests a jQuery searchable dropdown by selecting multiple countries from the dropdown list

Starting URL: https://www.lambdatest.com/selenium-playground/jquery-dropdown-search-demo

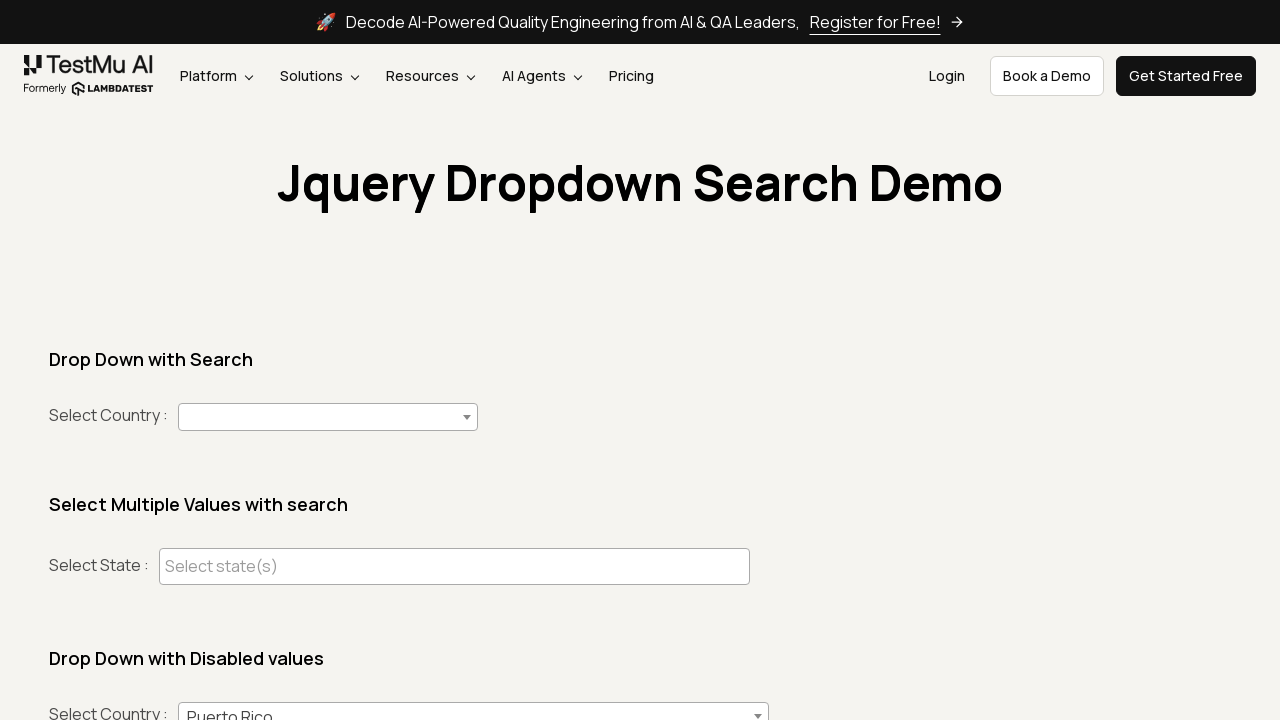

Clicked dropdown to open country selection at (328, 417) on #country+span
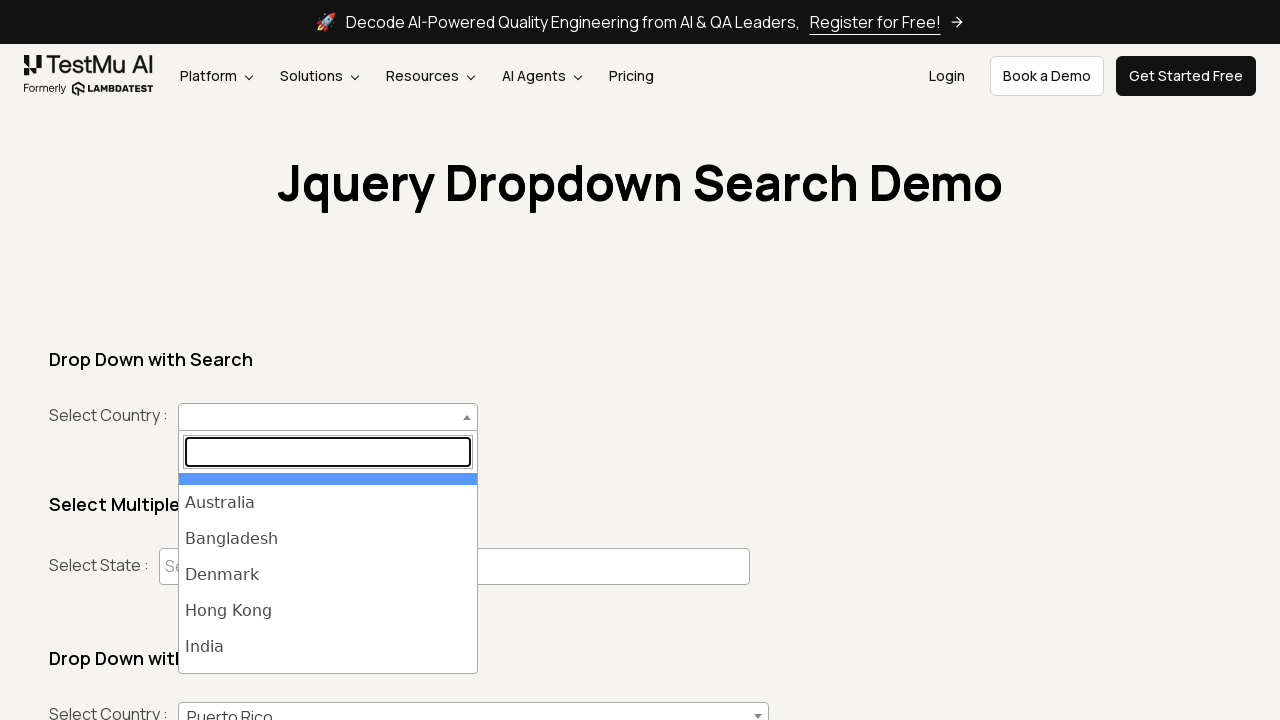

Typed 'India' in the search box to filter countries on body > span > span > span.select2-search.select2-search--dropdown > input
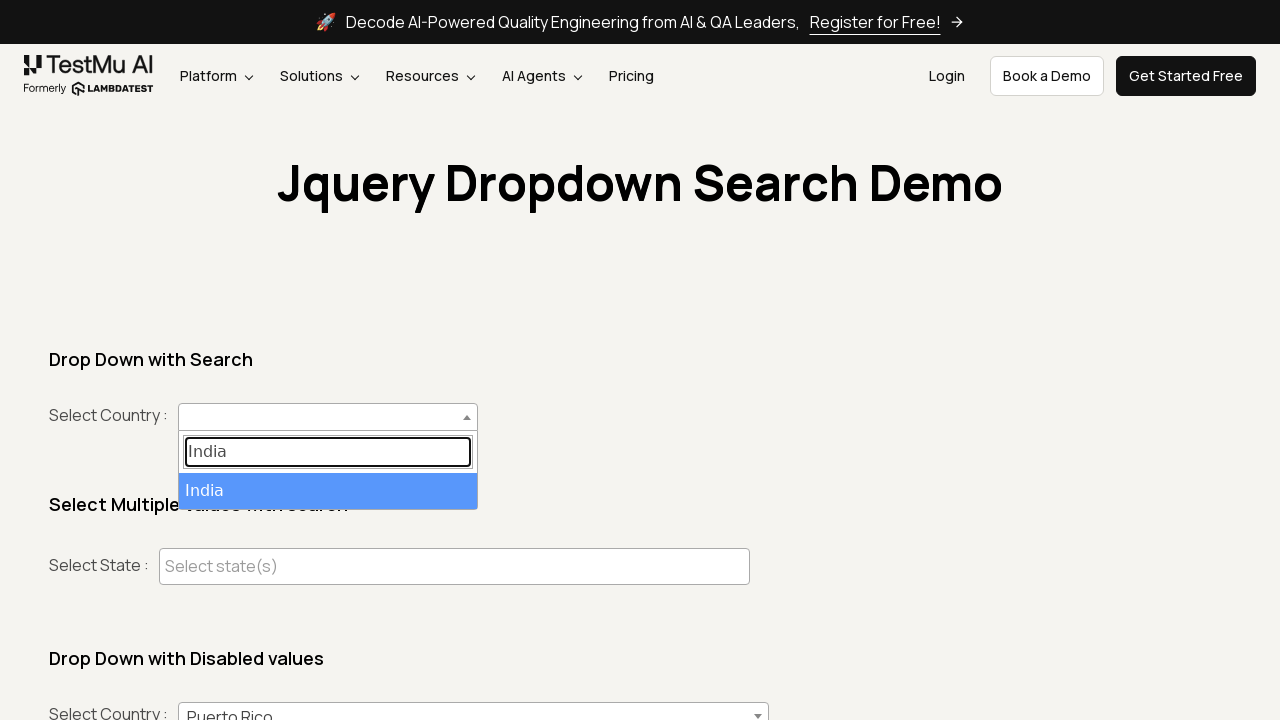

Selected 'India' from the filtered dropdown results at (328, 491) on ul#select2-country-results li:has-text('India')
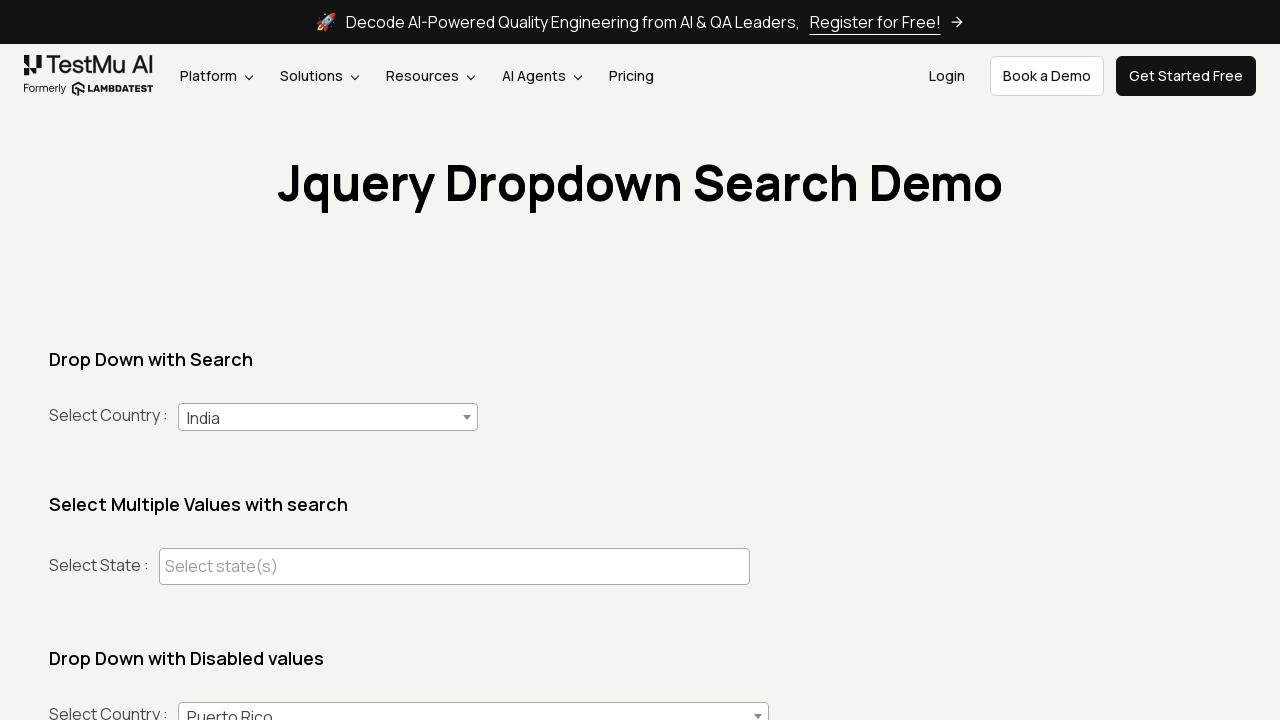

Clicked dropdown to open country selection at (328, 417) on #country+span
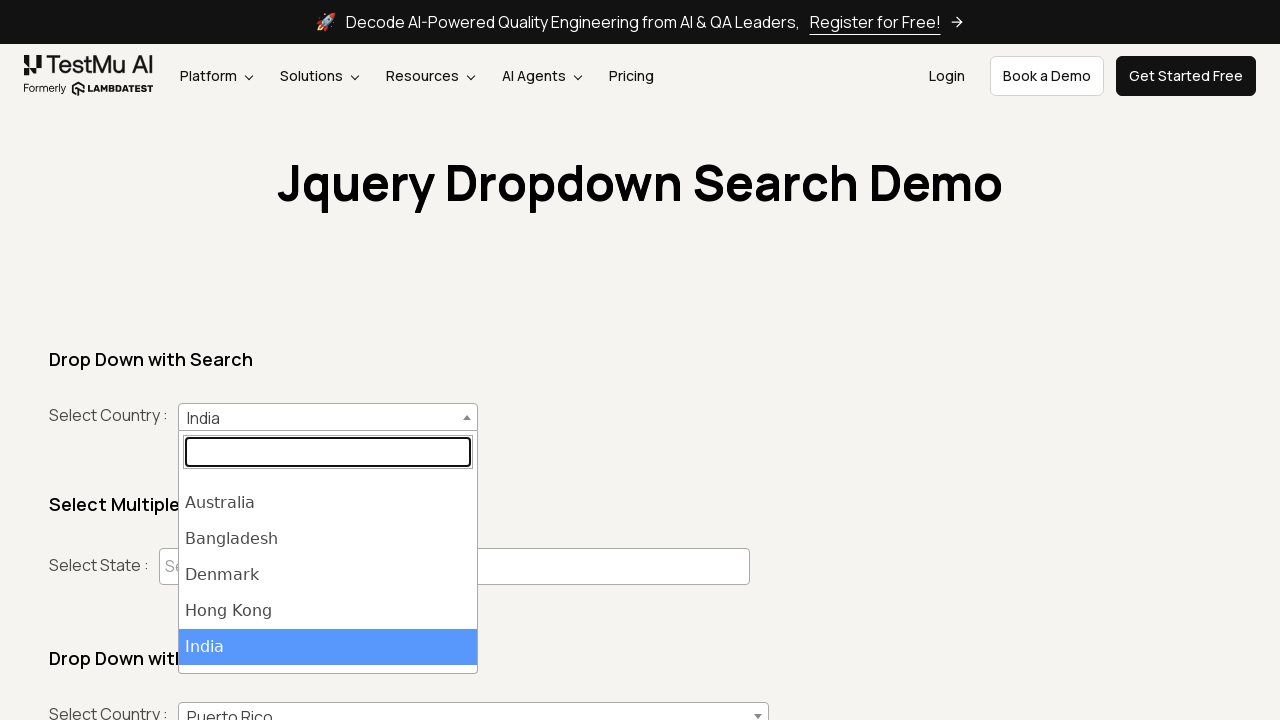

Typed 'United States' in the search box to filter countries on body > span > span > span.select2-search.select2-search--dropdown > input
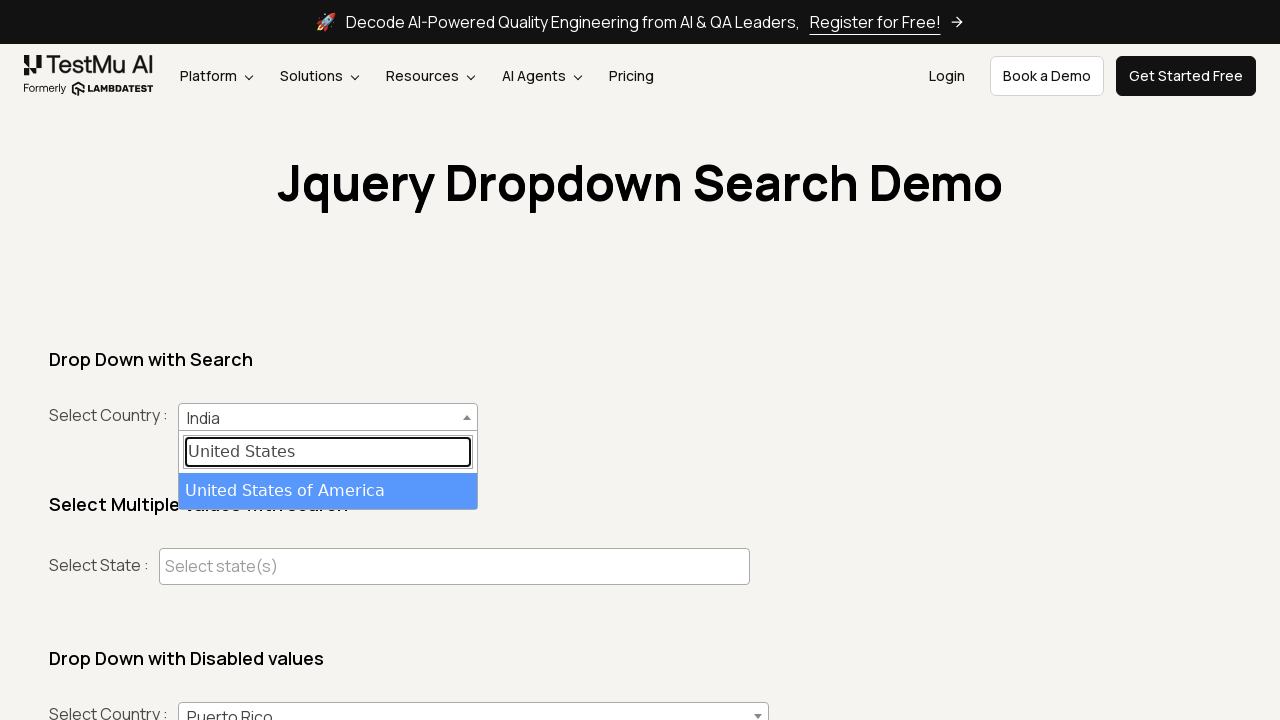

Selected 'United States' from the filtered dropdown results at (328, 491) on ul#select2-country-results li:has-text('United States')
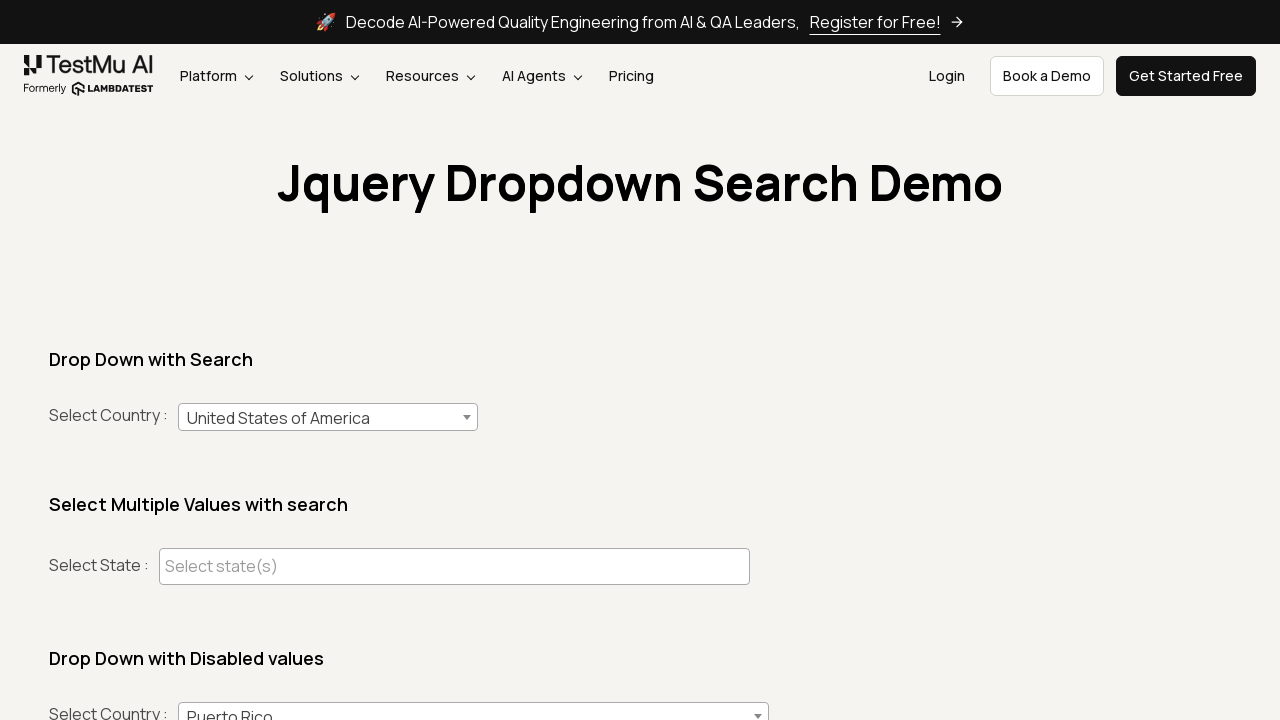

Clicked dropdown to open country selection at (328, 417) on #country+span
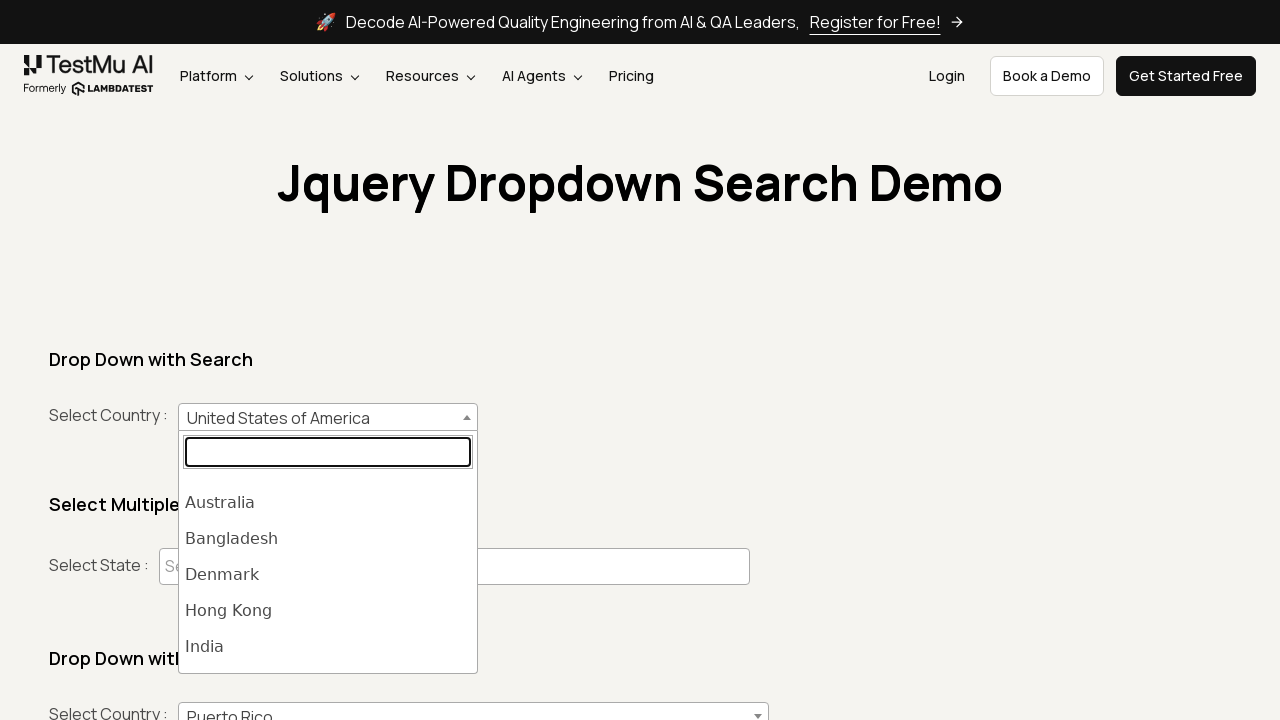

Typed 'Japan' in the search box to filter countries on body > span > span > span.select2-search.select2-search--dropdown > input
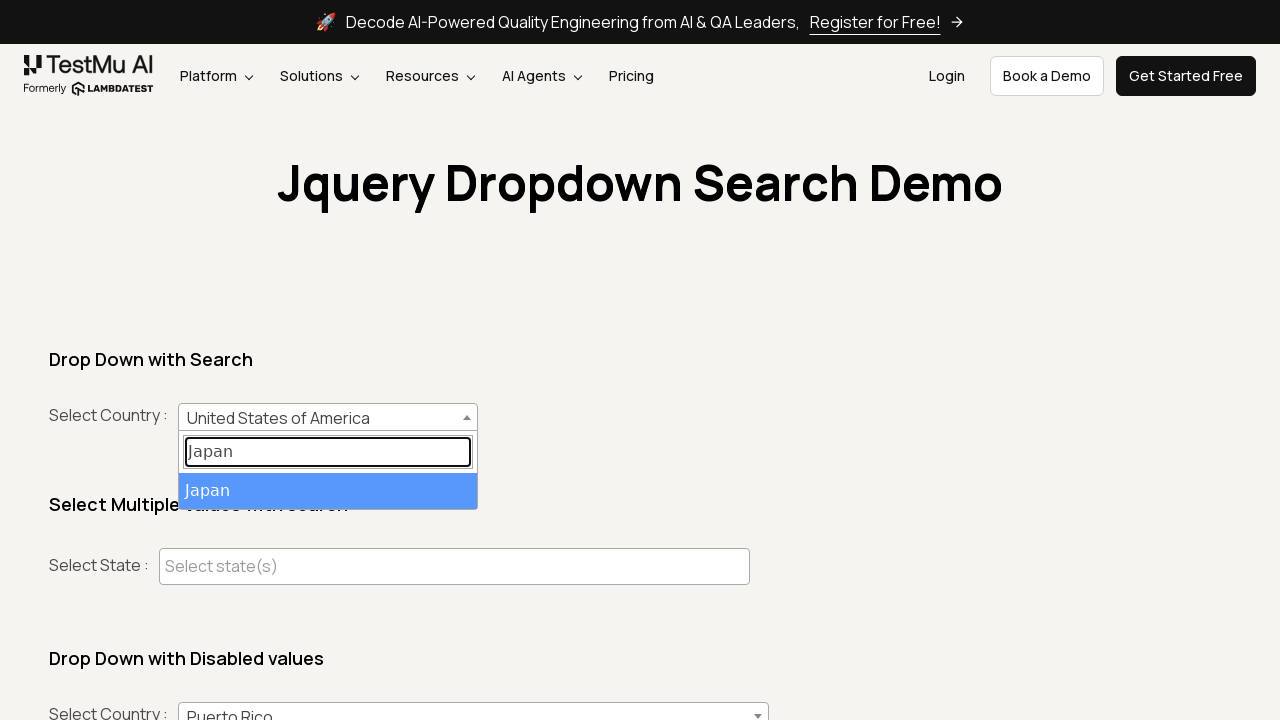

Selected 'Japan' from the filtered dropdown results at (328, 491) on ul#select2-country-results li:has-text('Japan')
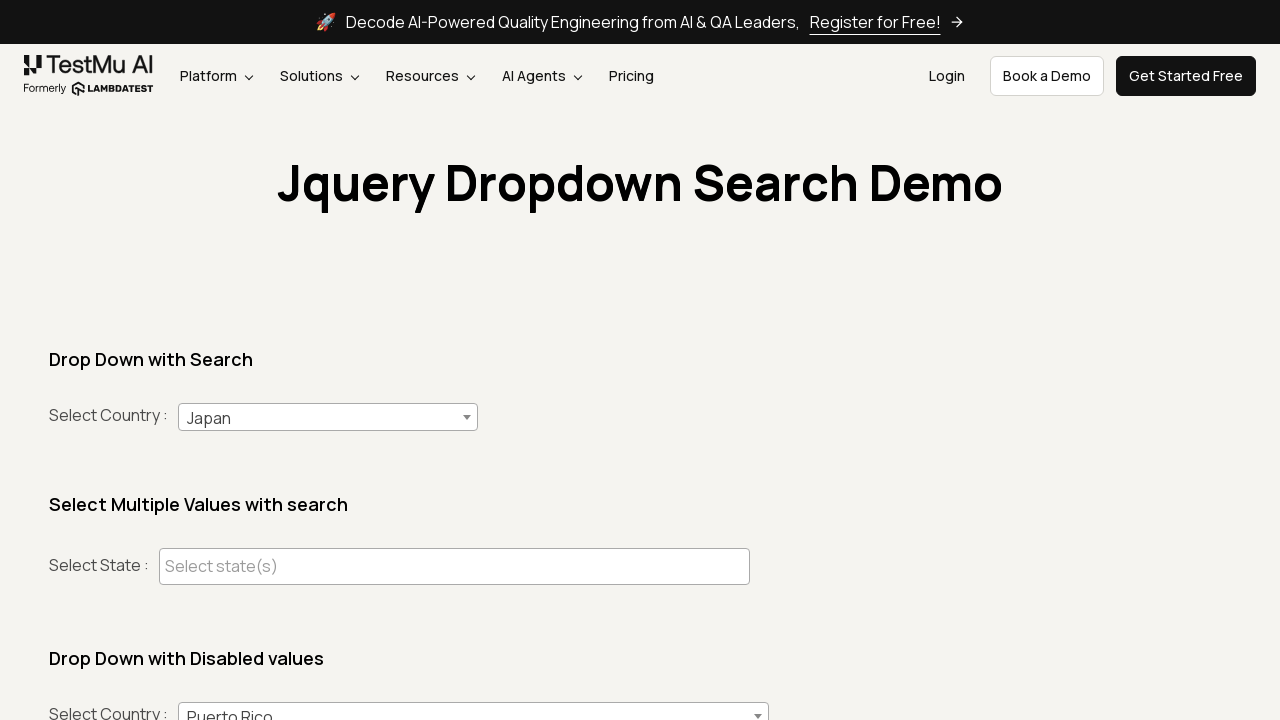

Clicked dropdown to open country selection at (328, 417) on #country+span
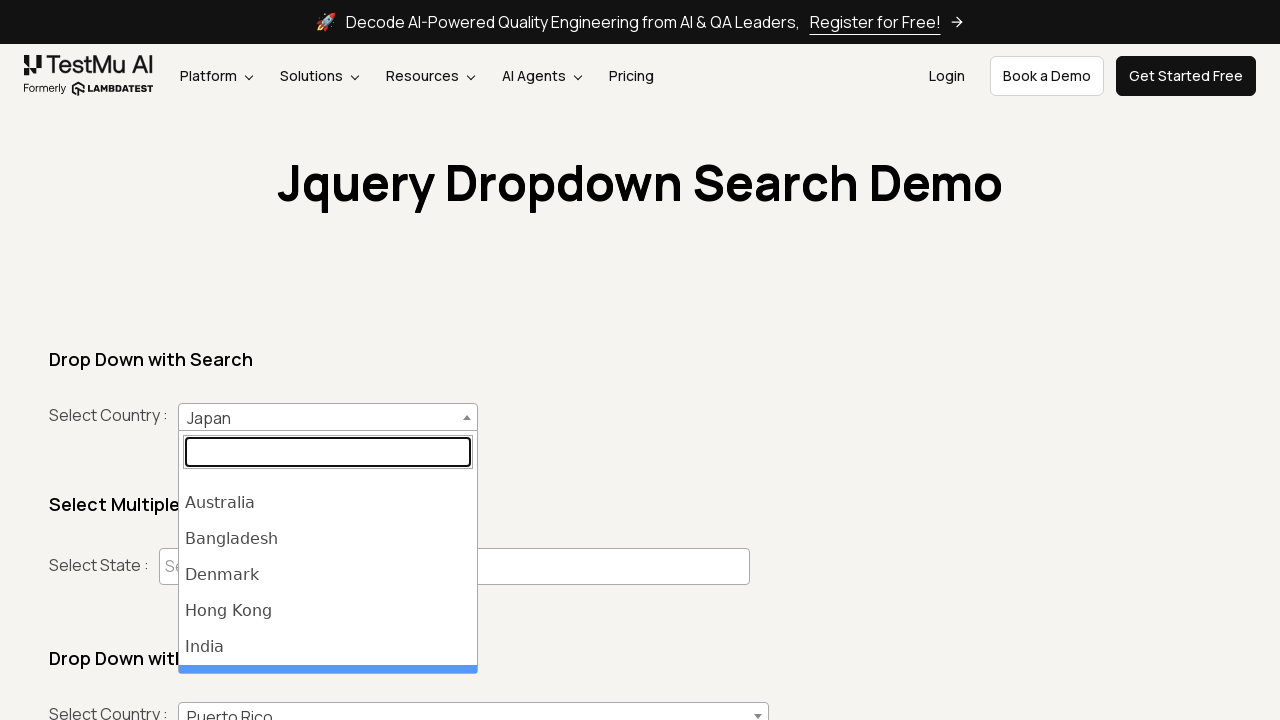

Typed 'Australia' in the search box to filter countries on body > span > span > span.select2-search.select2-search--dropdown > input
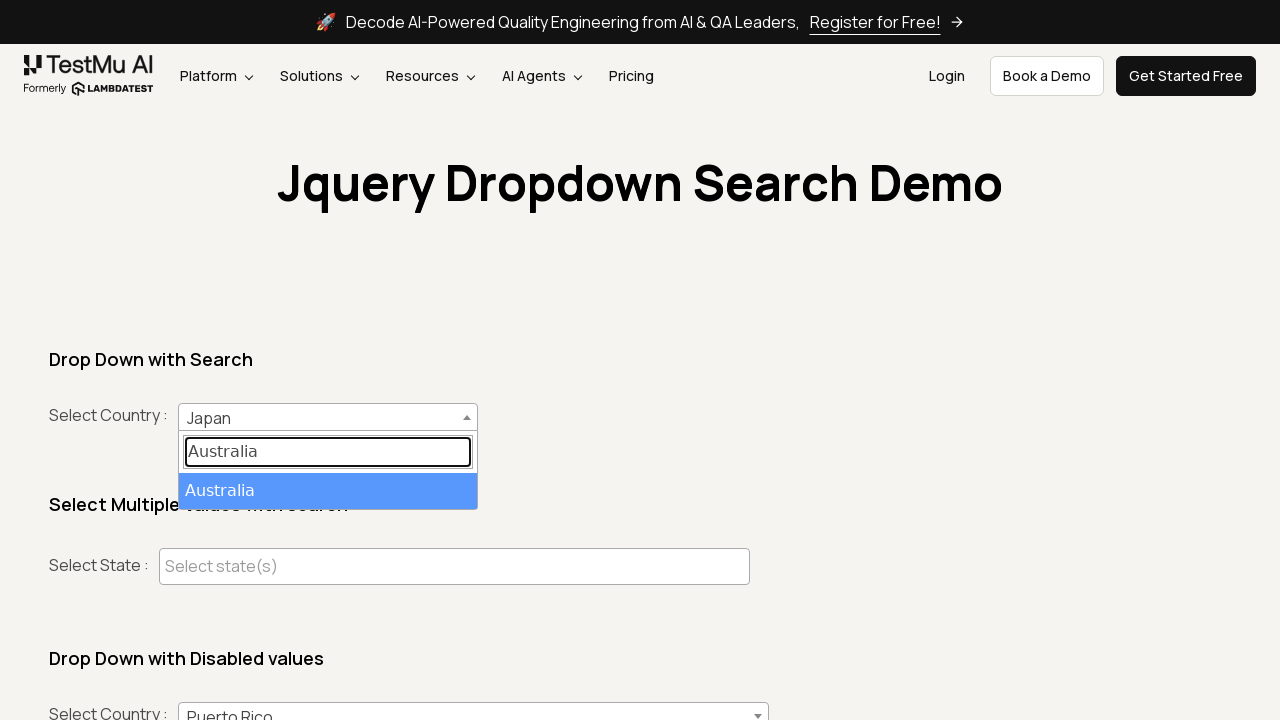

Selected 'Australia' from the filtered dropdown results at (328, 491) on ul#select2-country-results li:has-text('Australia')
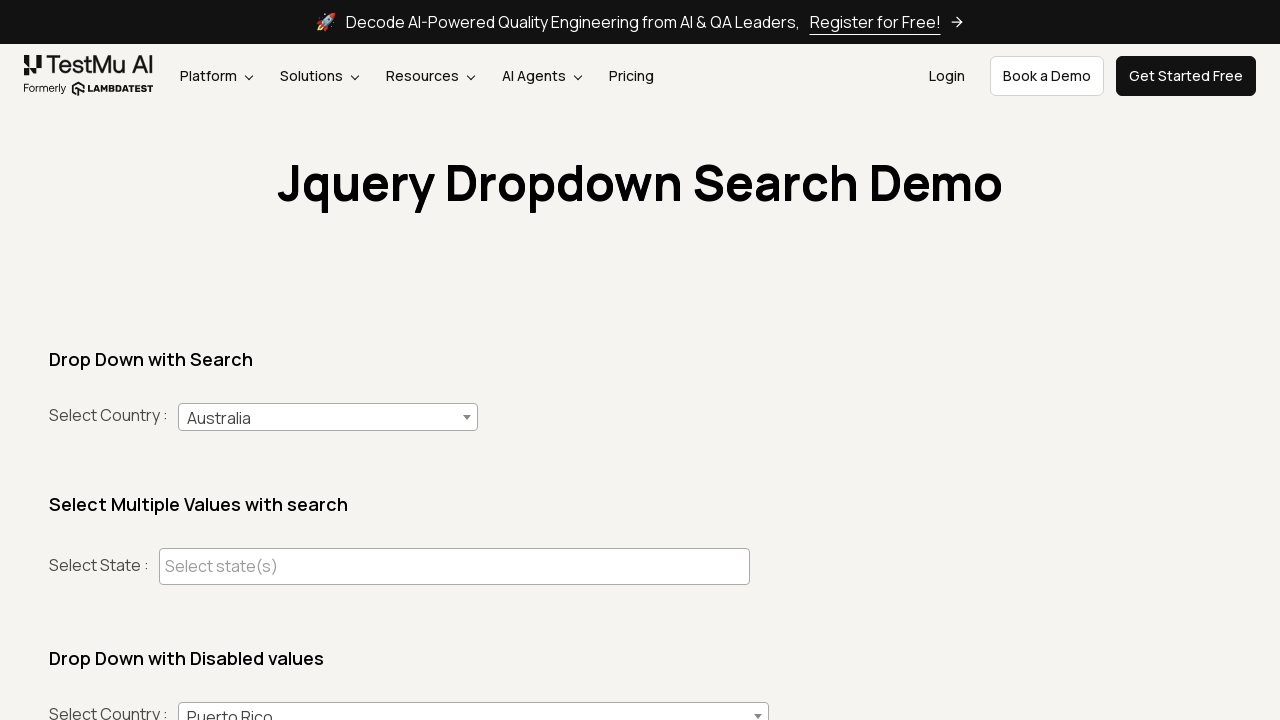

Clicked dropdown to open country selection at (328, 417) on #country+span
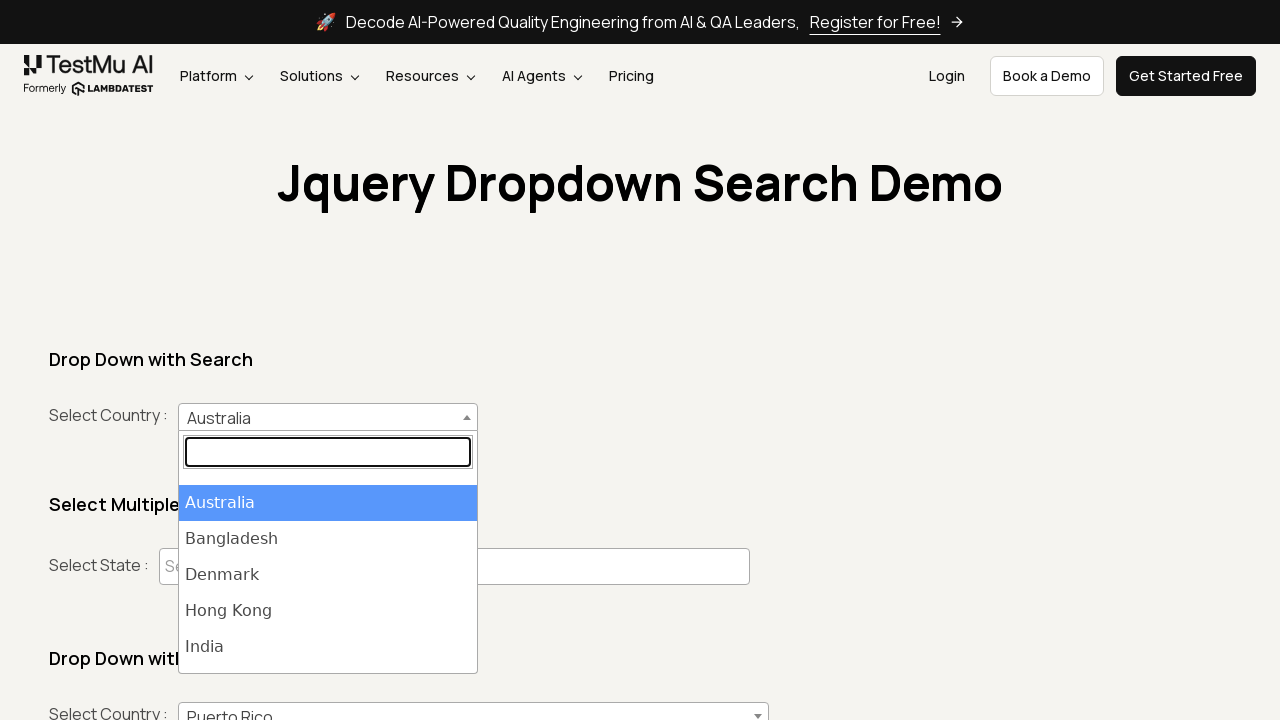

Typed 'Denmark' in the search box to filter countries on body > span > span > span.select2-search.select2-search--dropdown > input
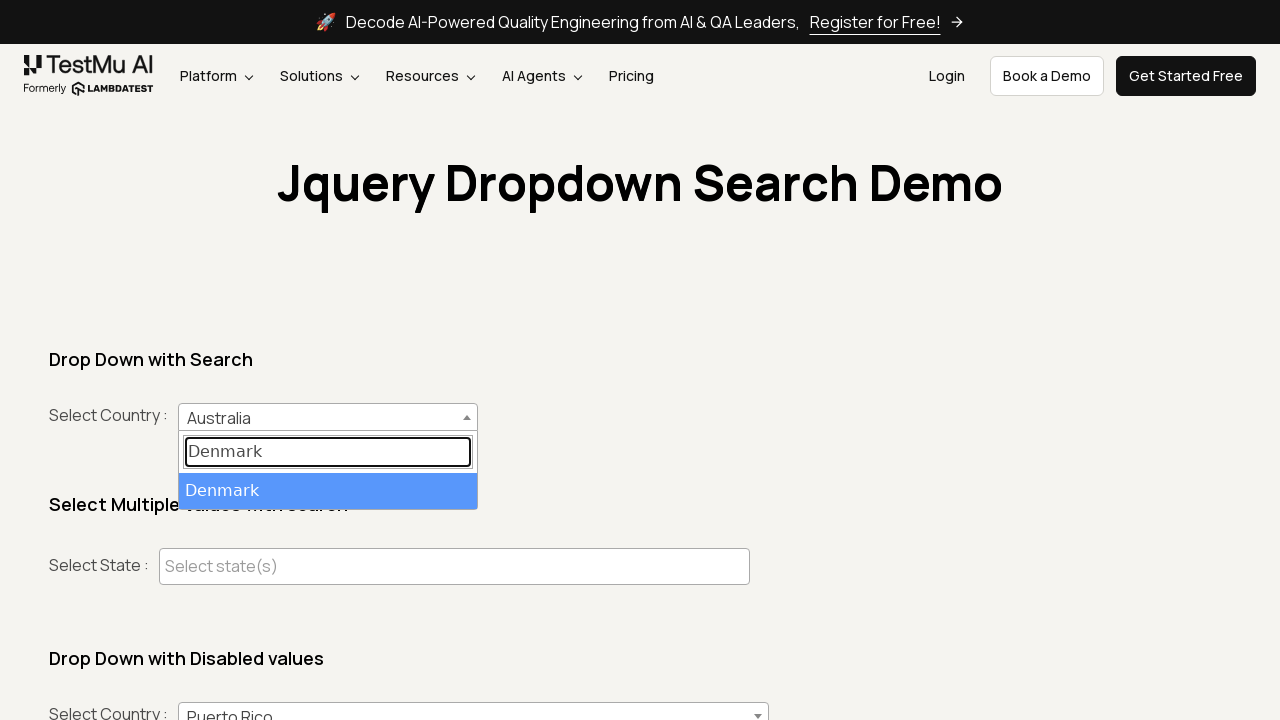

Selected 'Denmark' from the filtered dropdown results at (328, 491) on ul#select2-country-results li:has-text('Denmark')
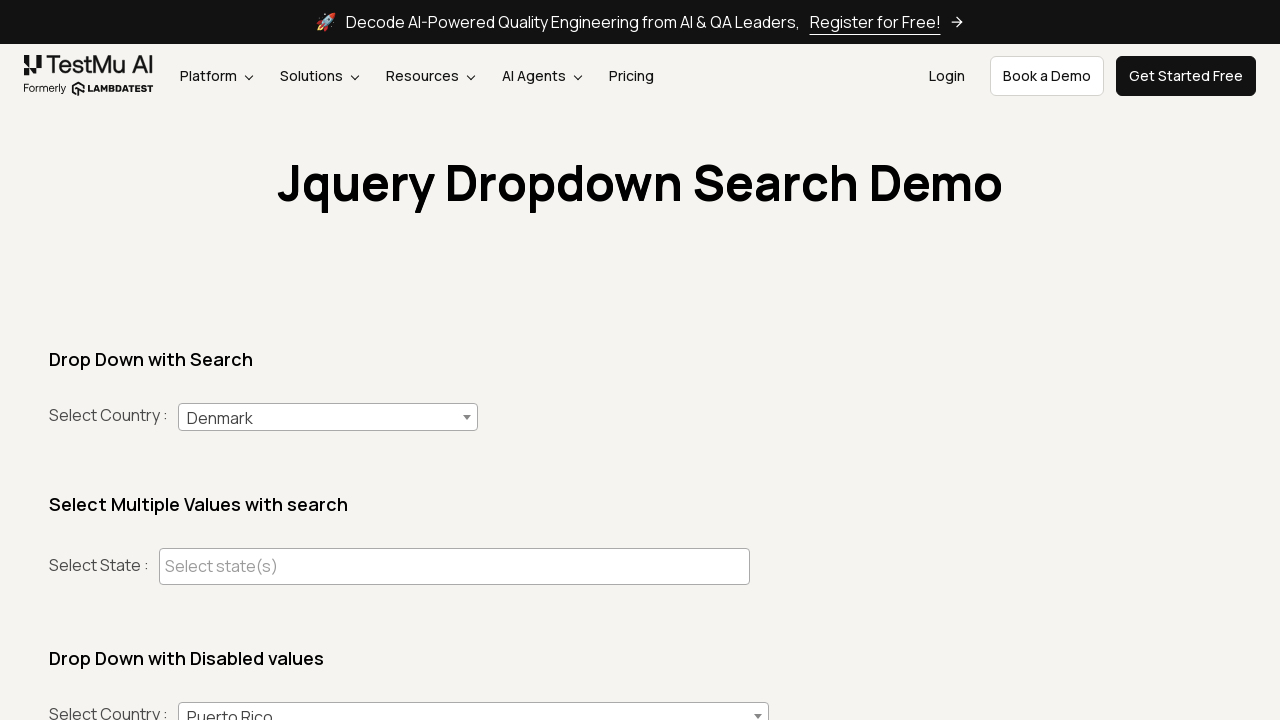

Clicked dropdown to open country selection at (328, 417) on #country+span
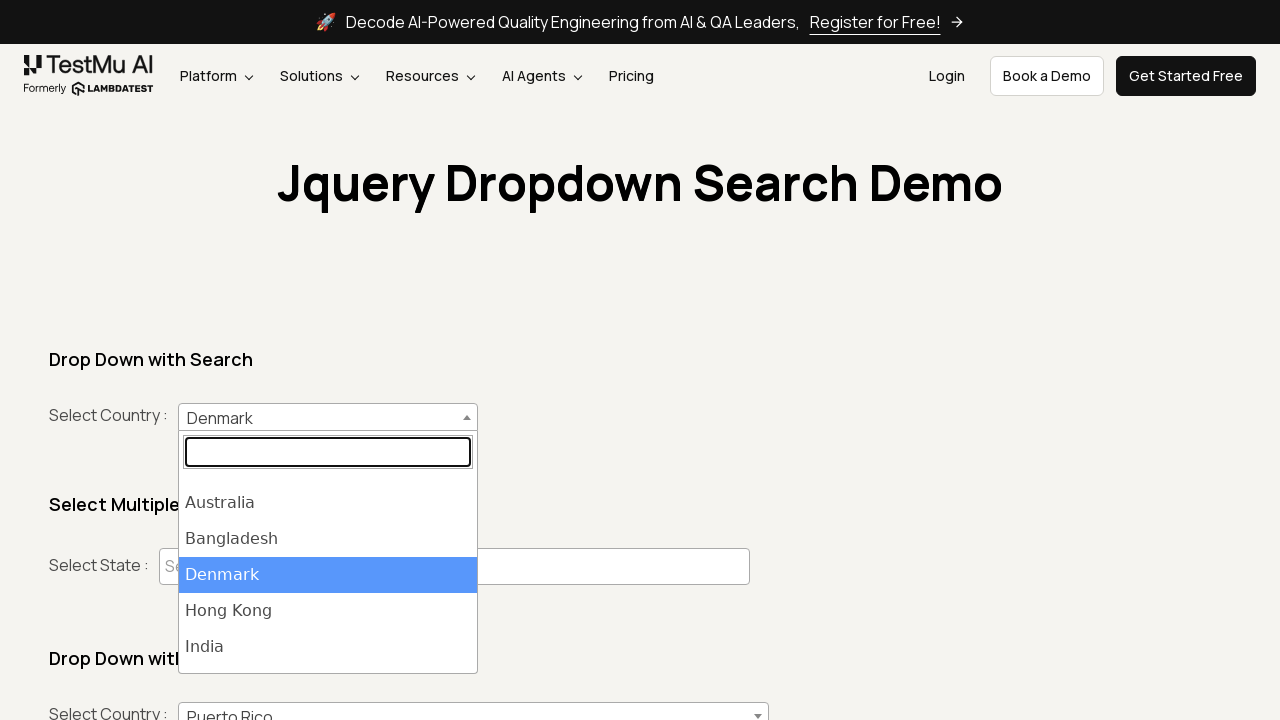

Typed 'Hong Kong' in the search box to filter countries on body > span > span > span.select2-search.select2-search--dropdown > input
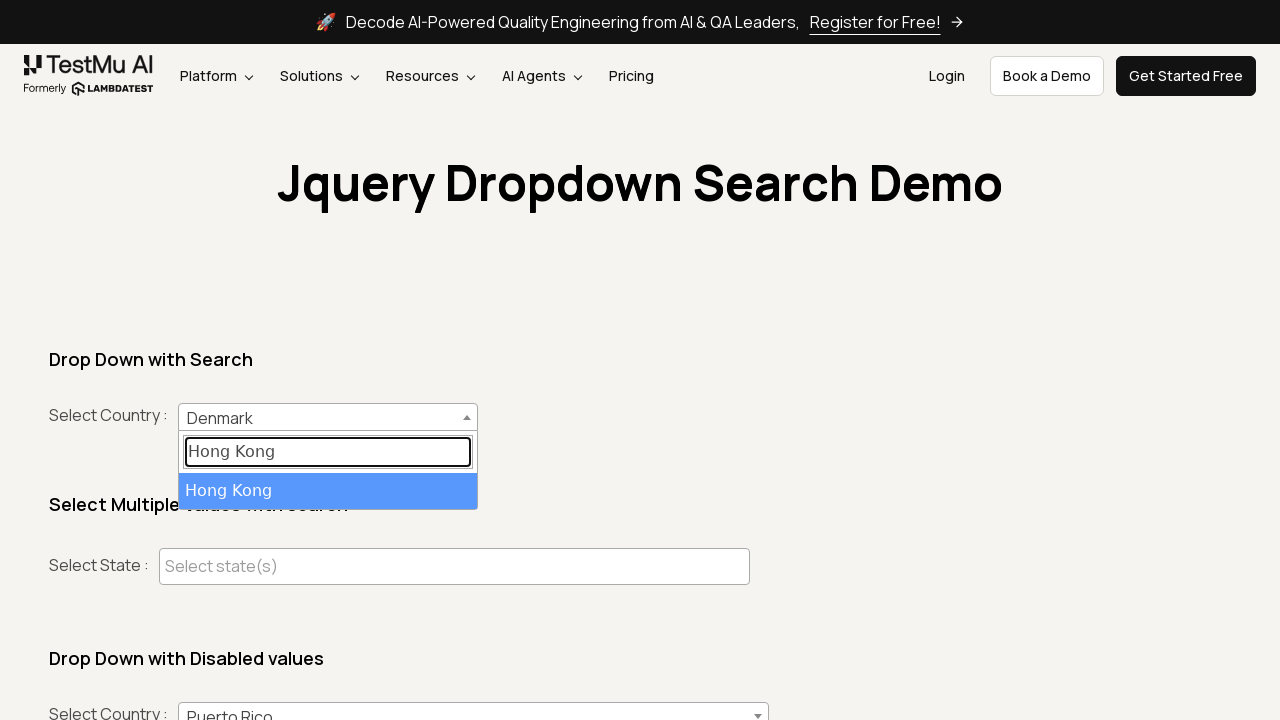

Selected 'Hong Kong' from the filtered dropdown results at (328, 491) on ul#select2-country-results li:has-text('Hong Kong')
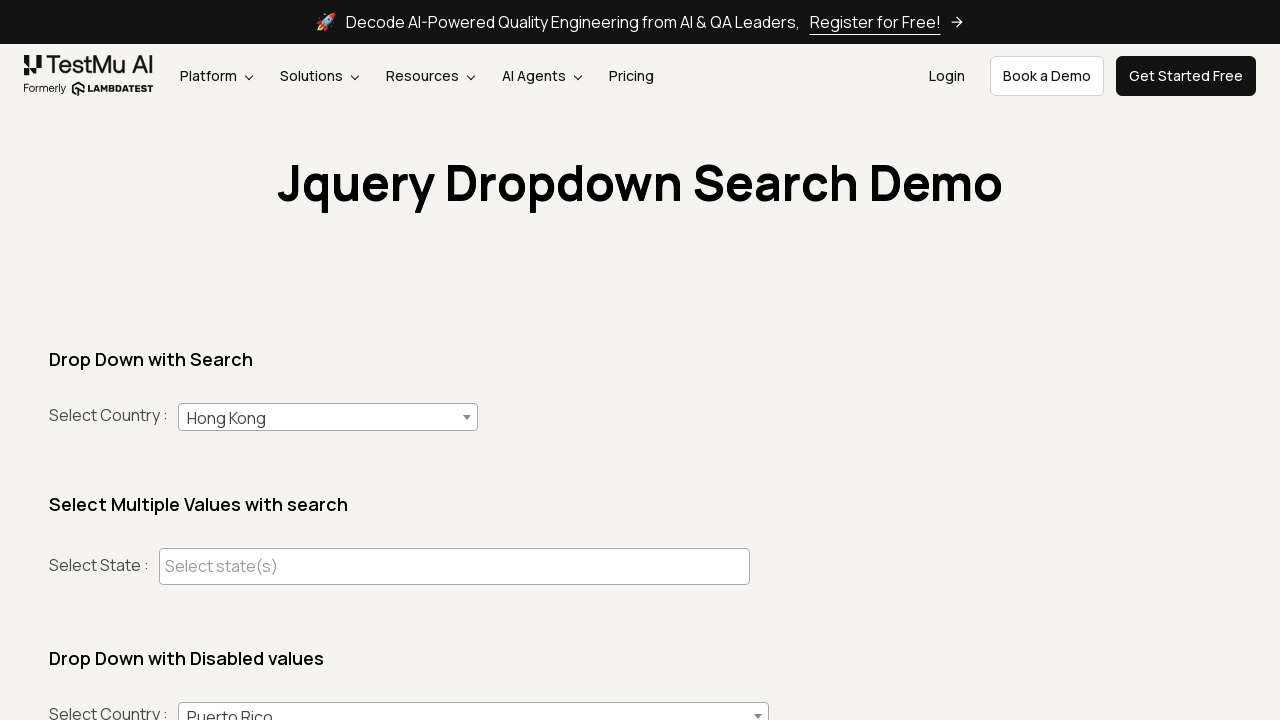

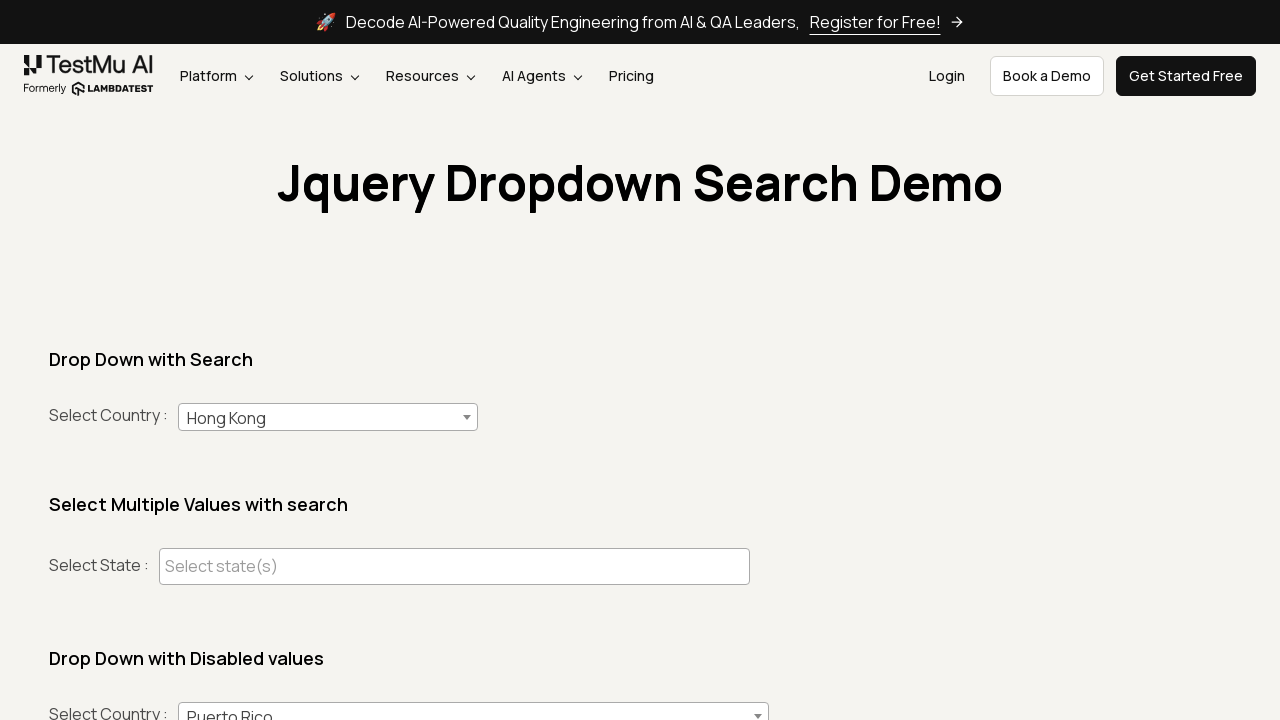